Opens YouTube homepage, maximizes the browser window, and verifies the page loads by checking the title

Starting URL: https://www.youtube.com/

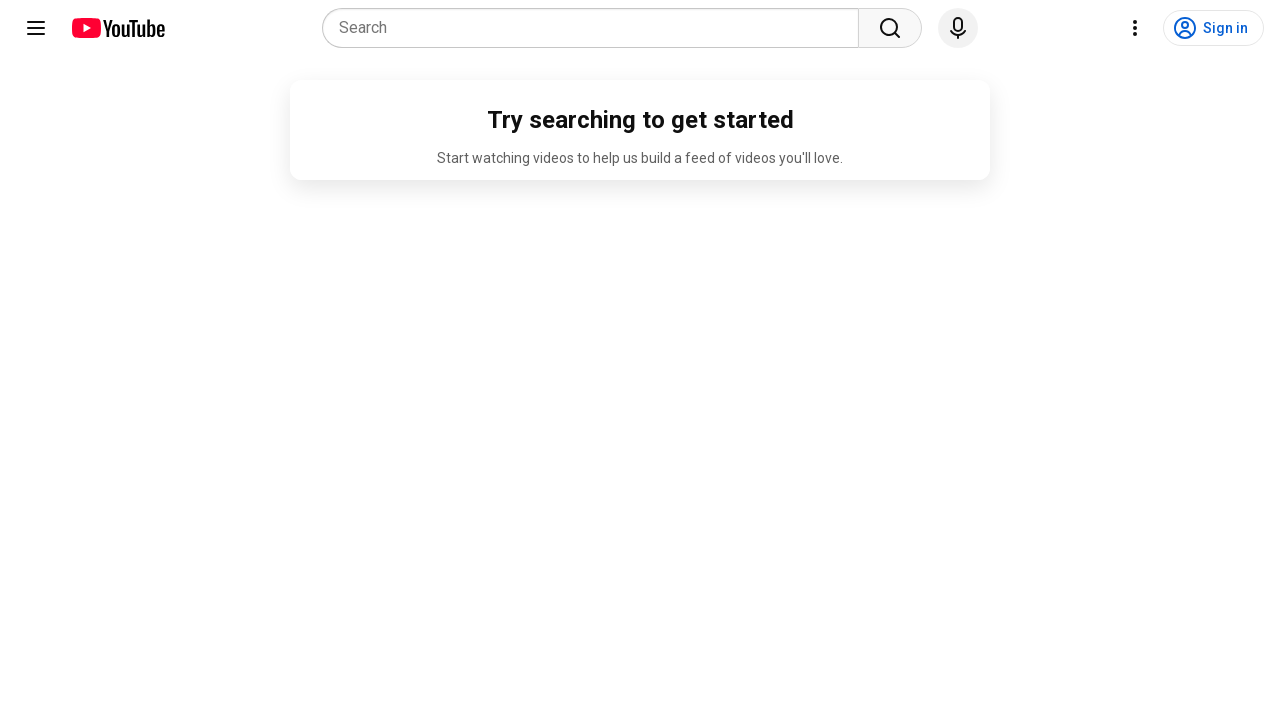

Set viewport size to 1920x1080 to maximize browser window
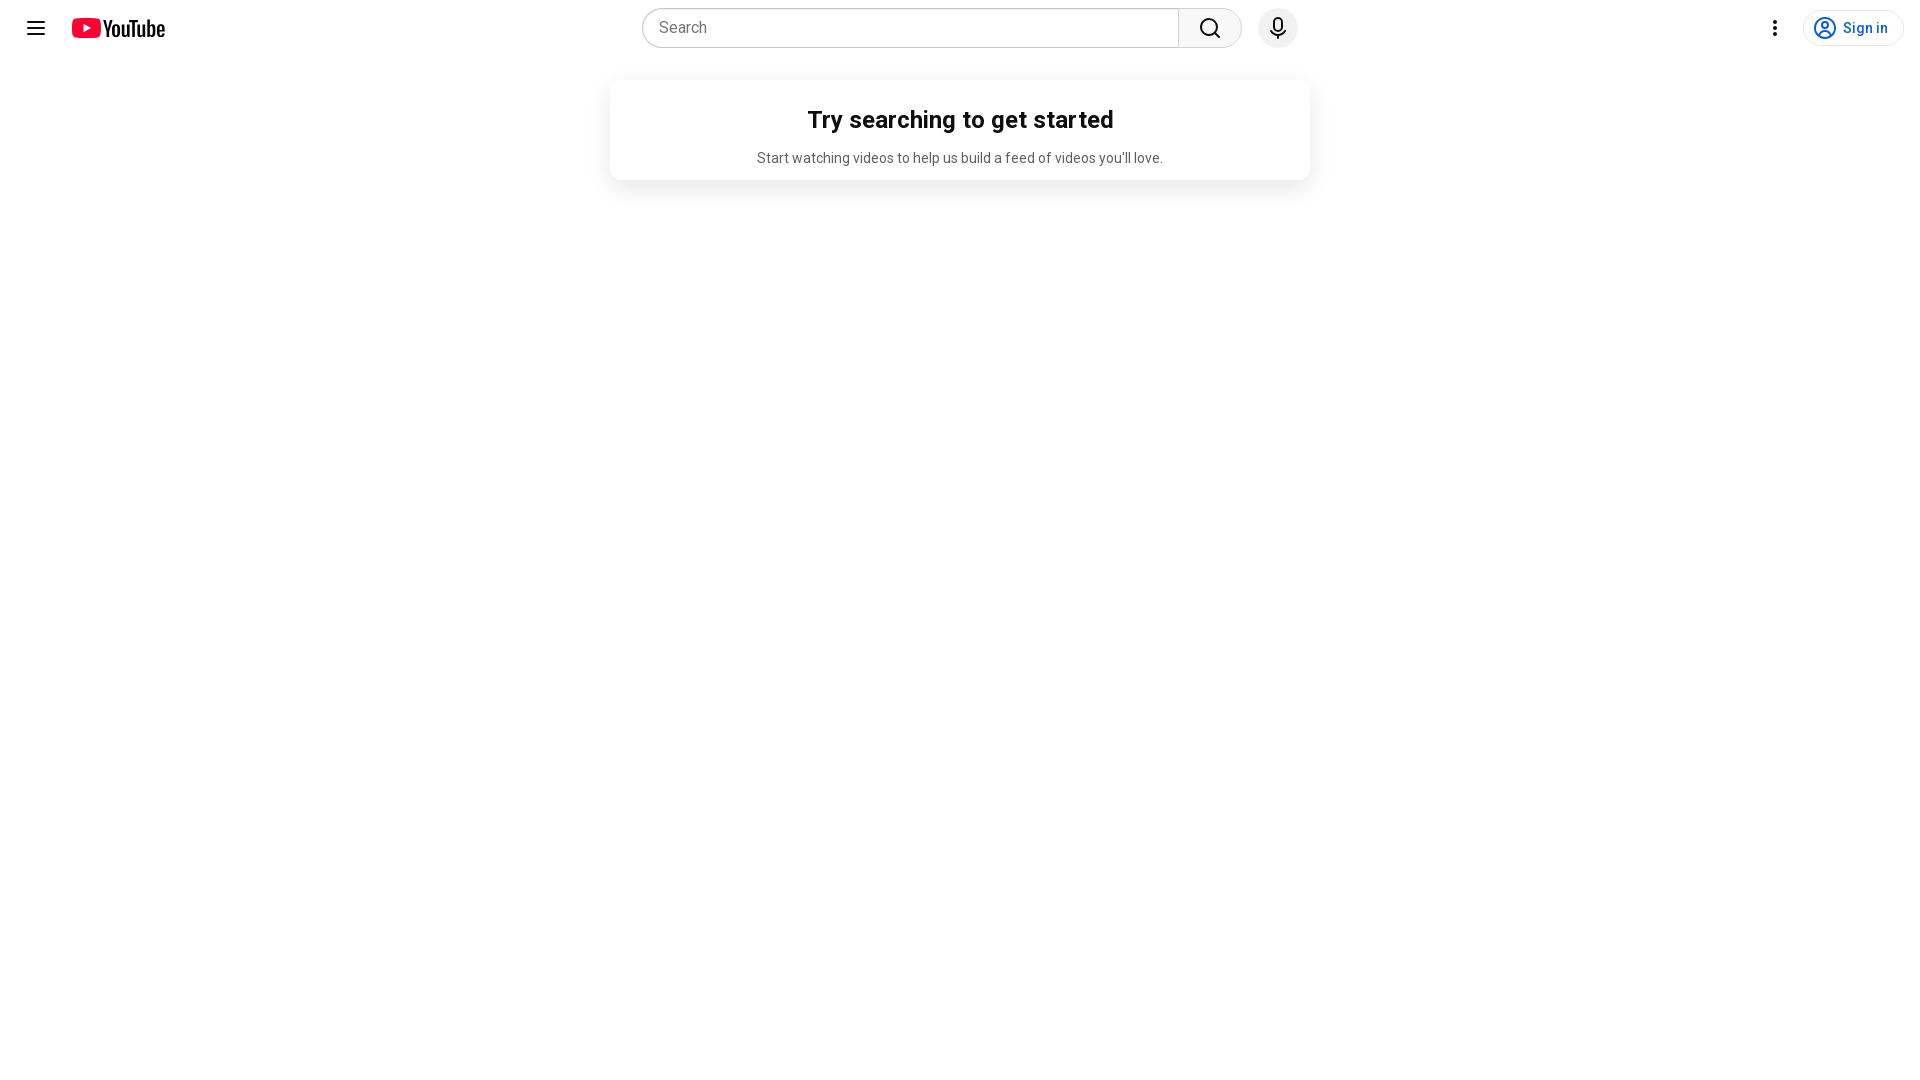

Waited for page DOM content to load
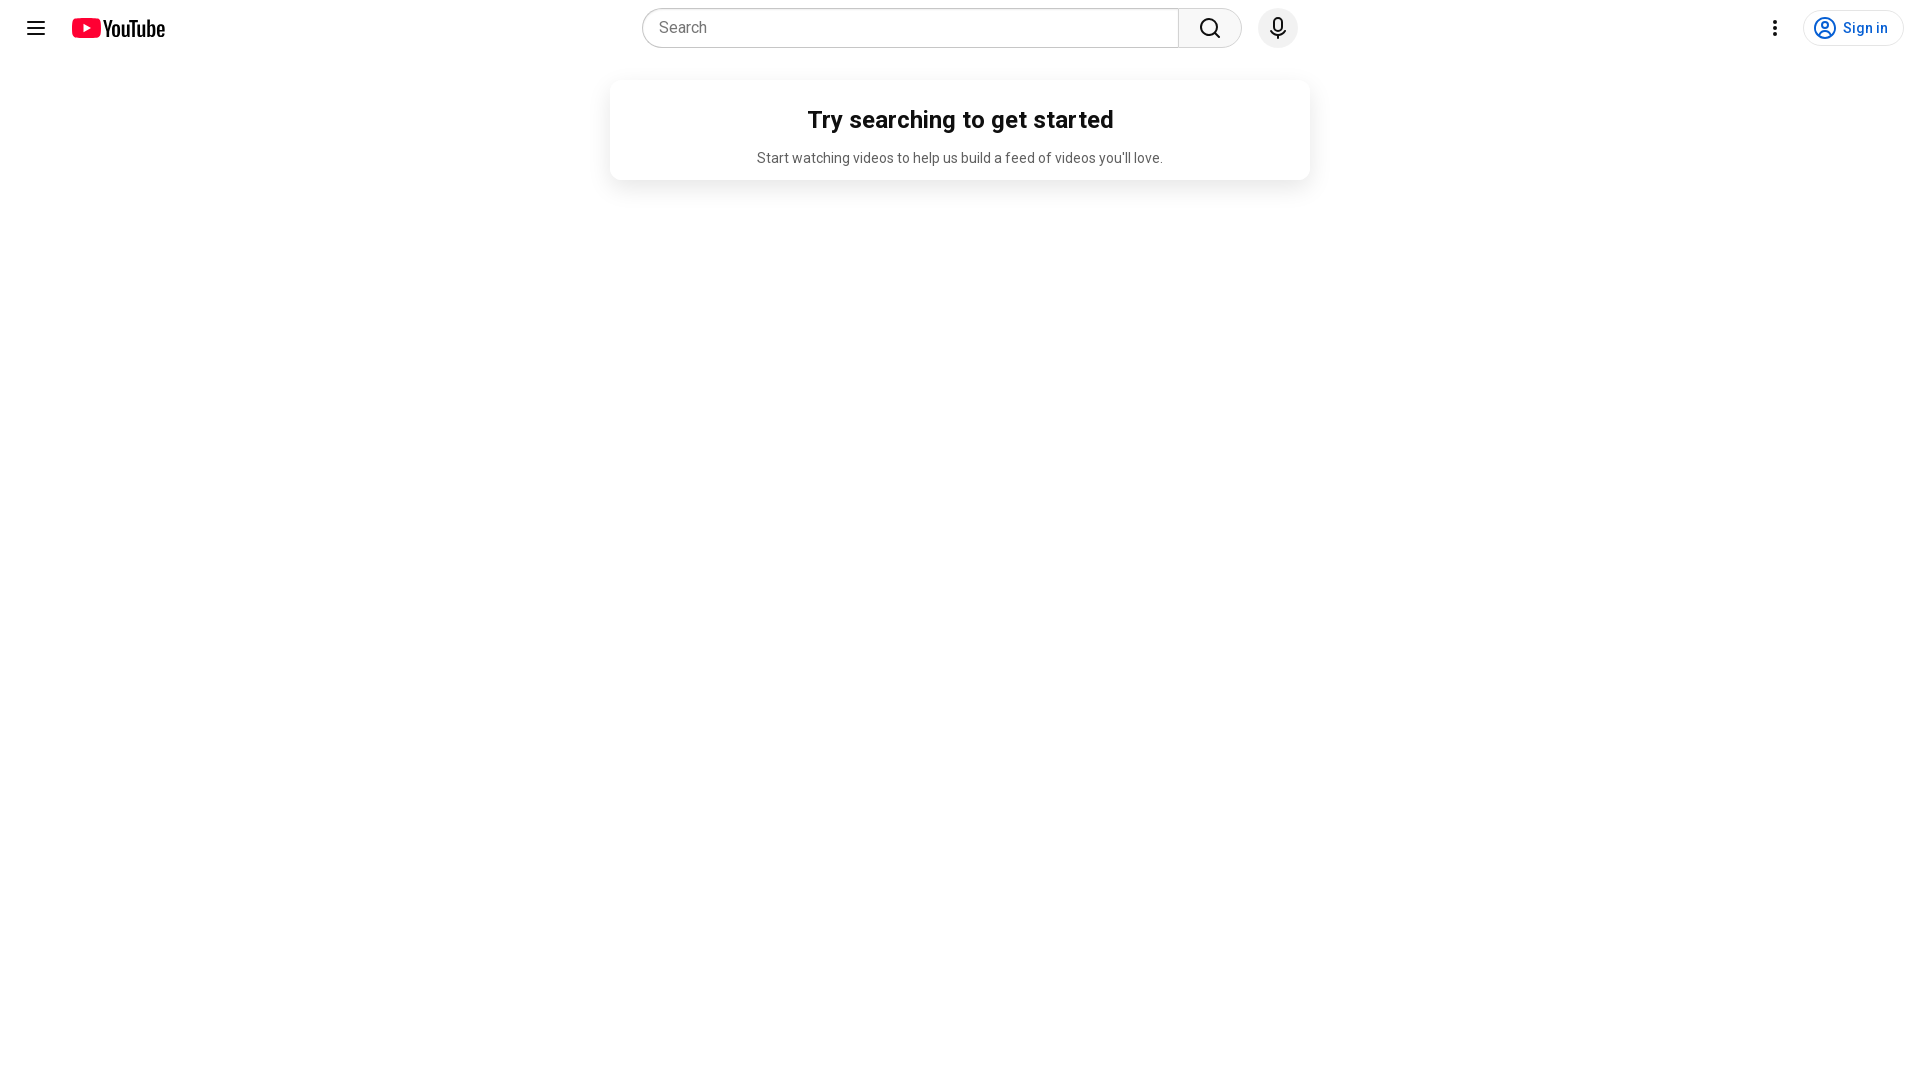

Retrieved page title
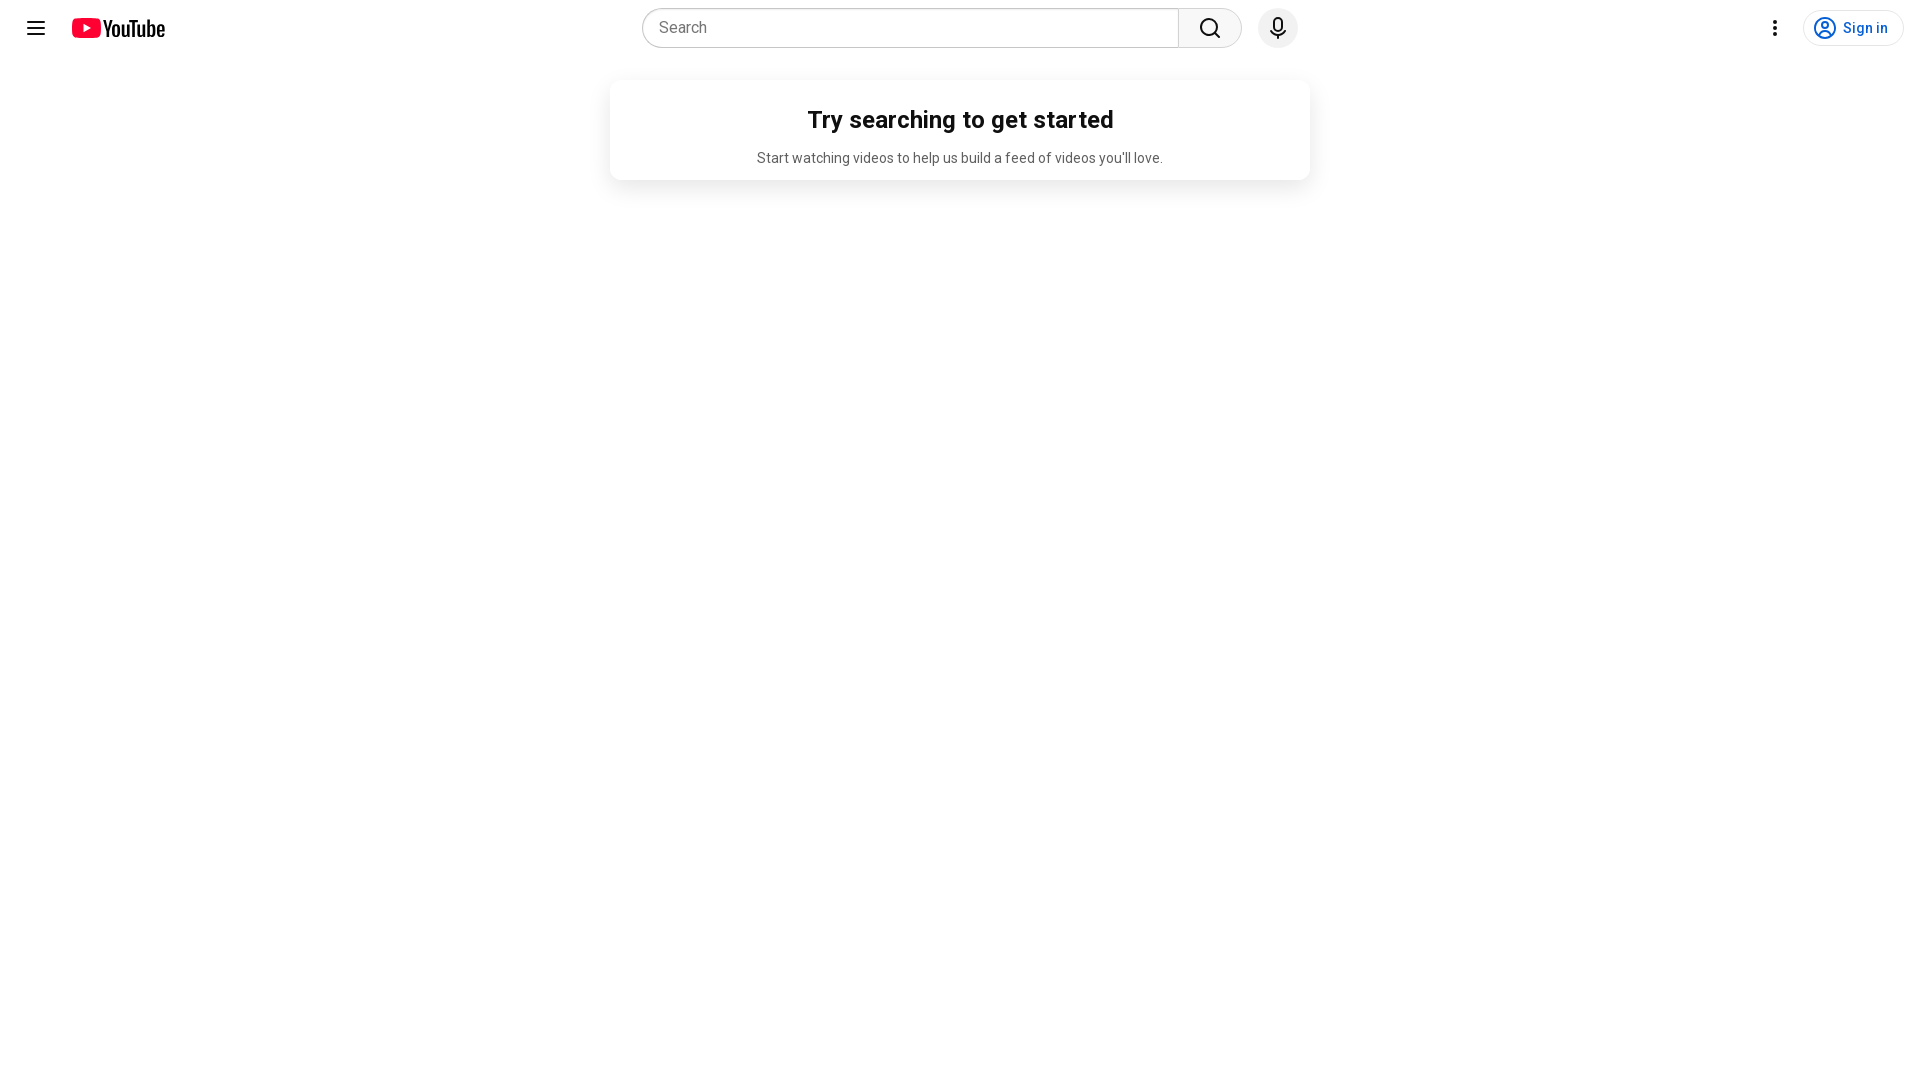

Verified page title contains 'YouTube'
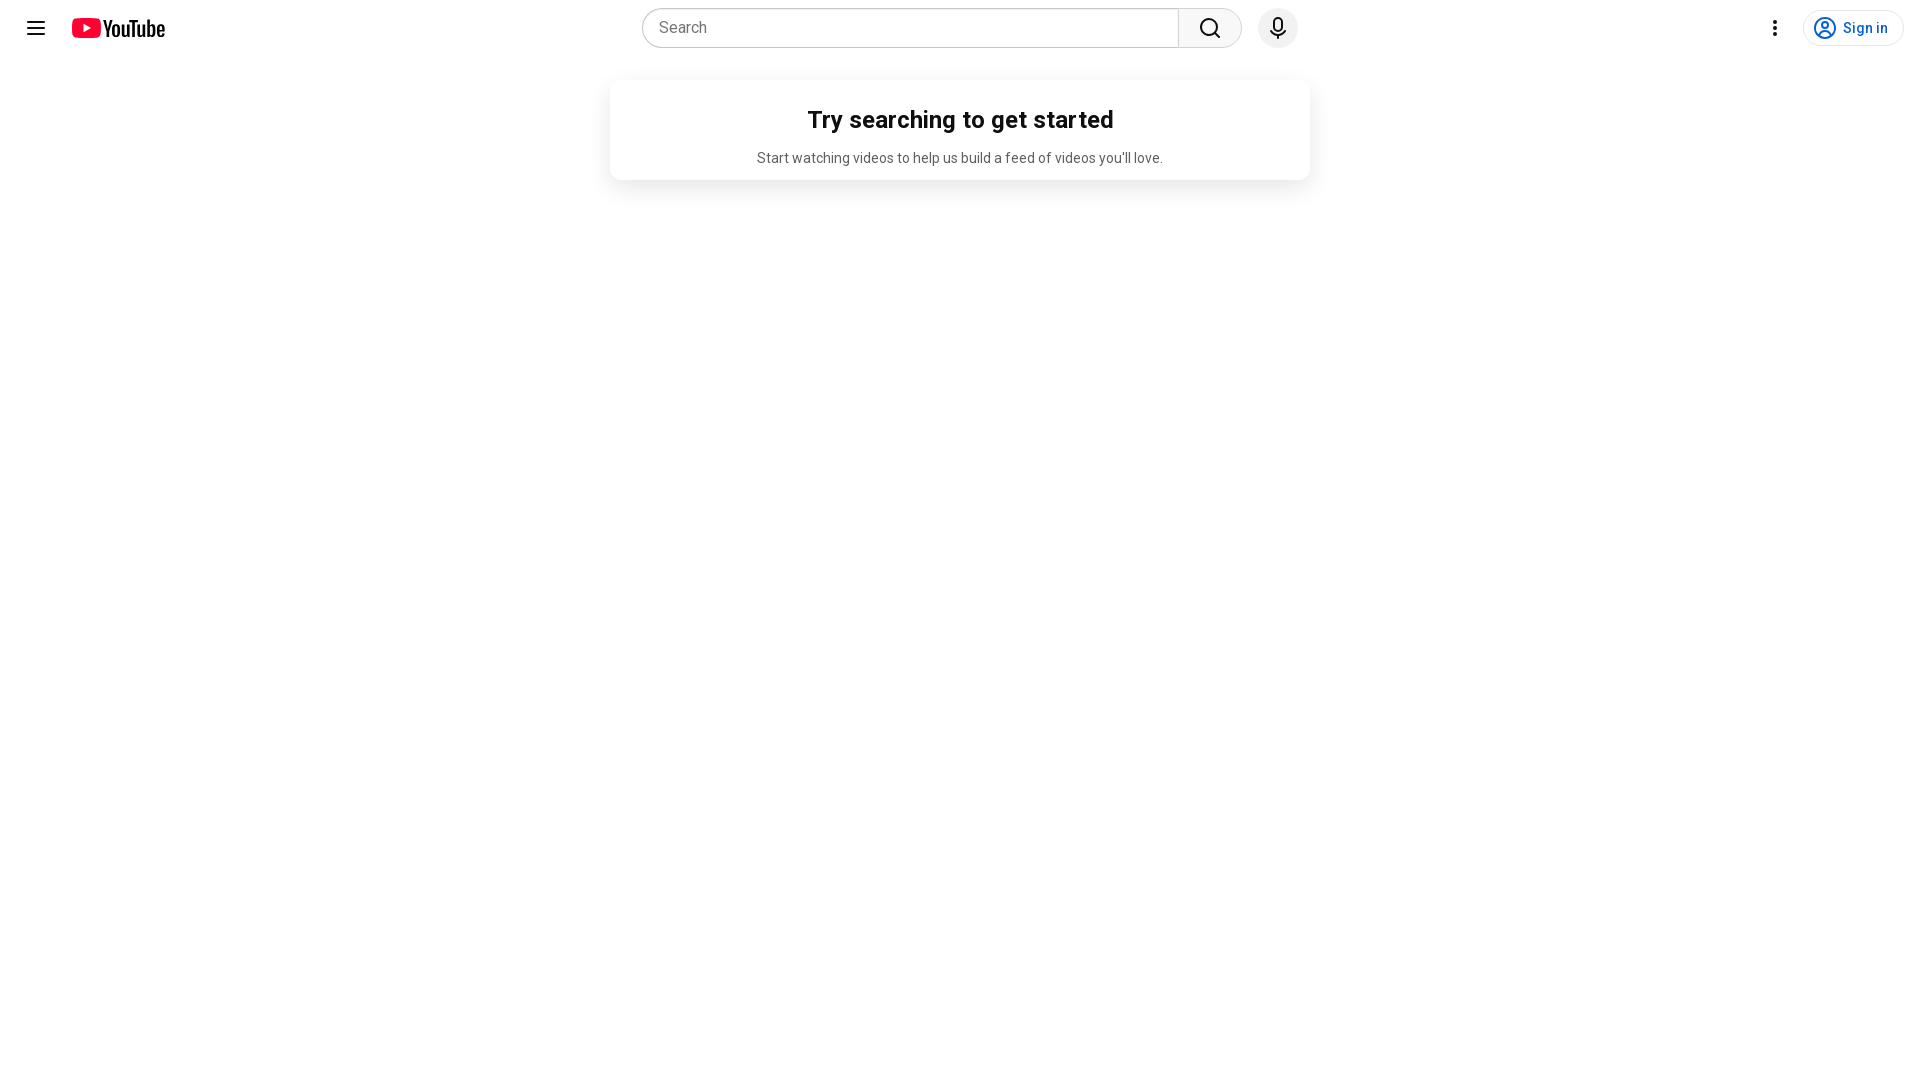

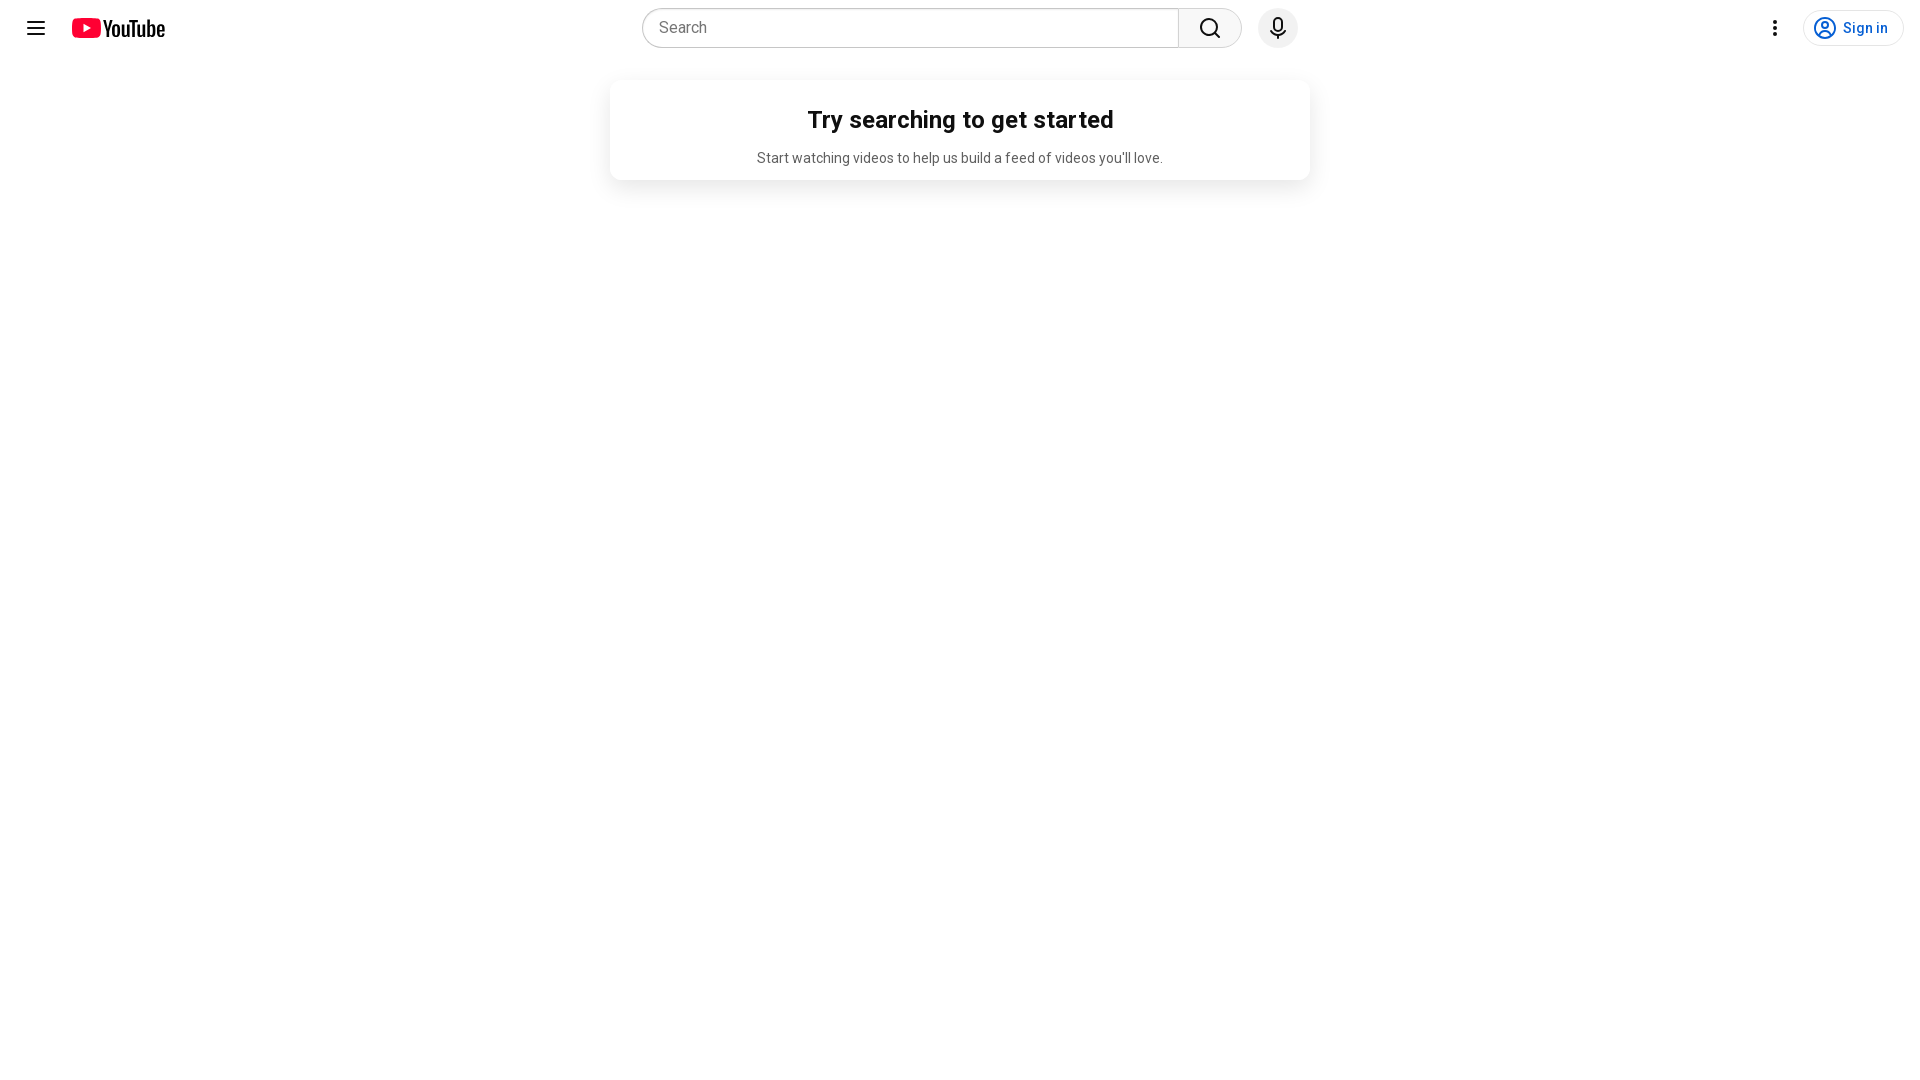